Tests that new todo items are appended to the bottom of the list and the counter shows correct count

Starting URL: https://demo.playwright.dev/todomvc

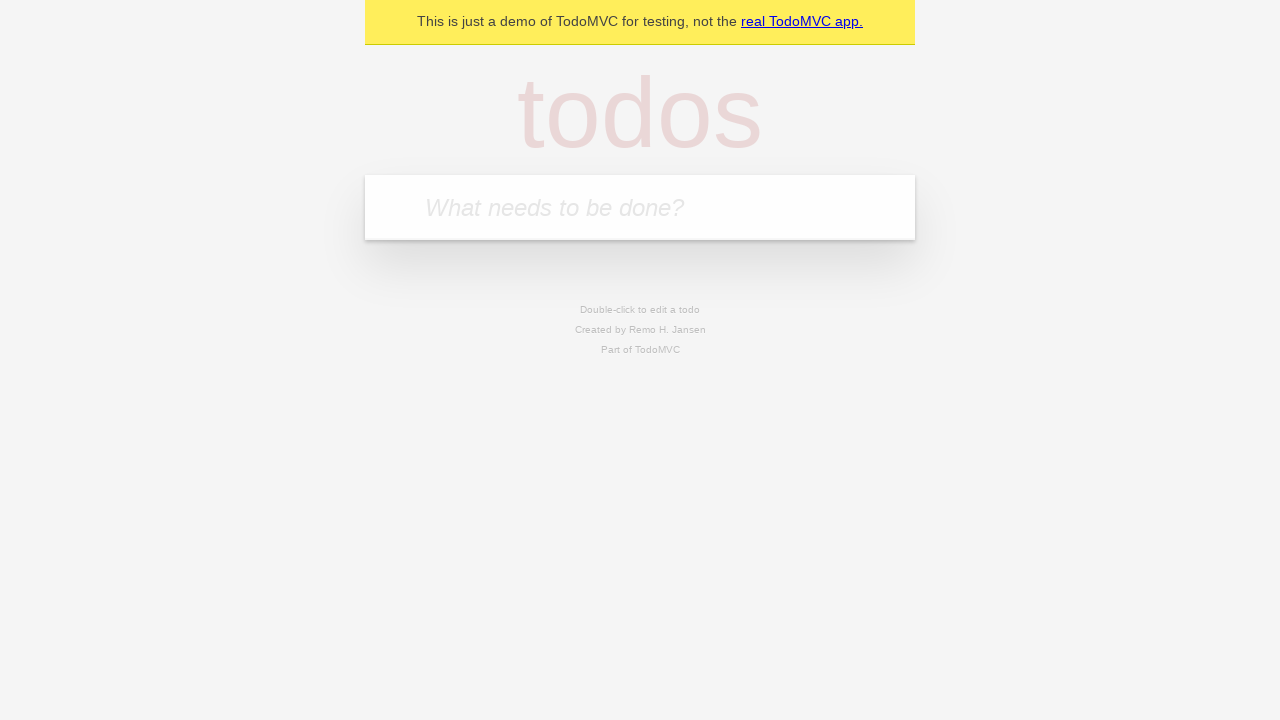

Located the 'What needs to be done?' input field
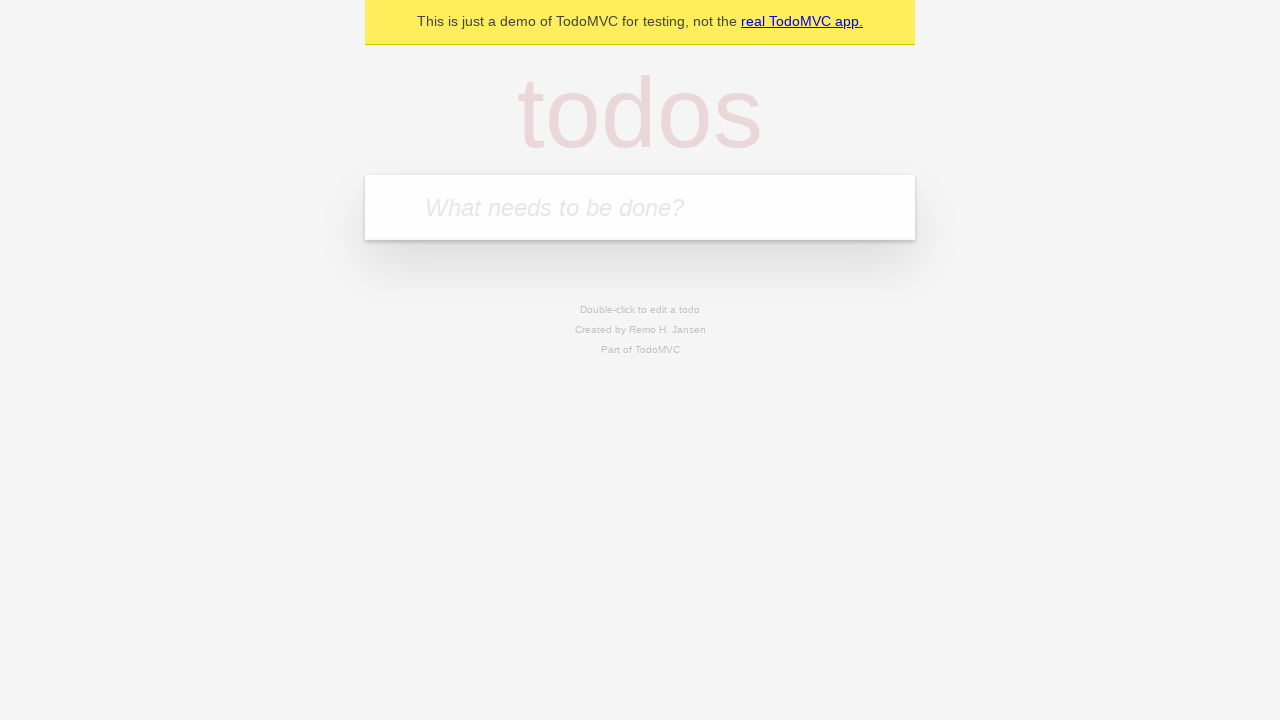

Filled input field with 'buy some cheese' on internal:attr=[placeholder="What needs to be done?"i]
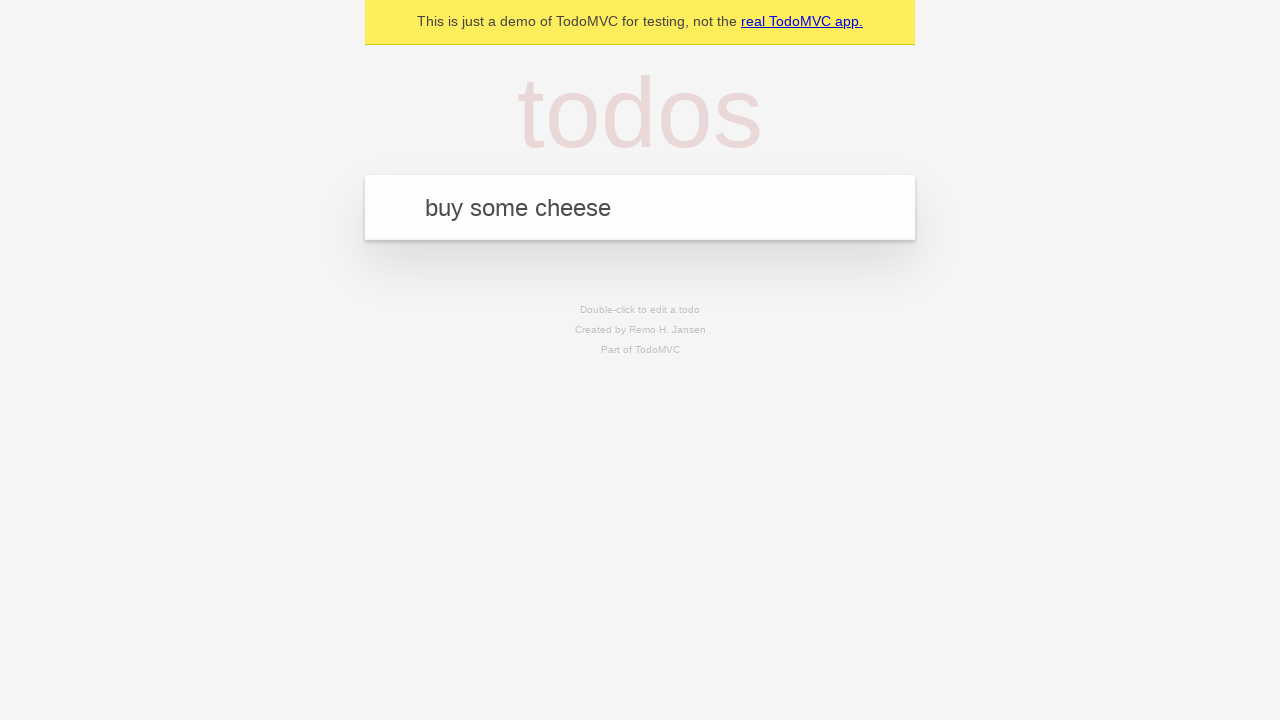

Pressed Enter to add 'buy some cheese' to the todo list on internal:attr=[placeholder="What needs to be done?"i]
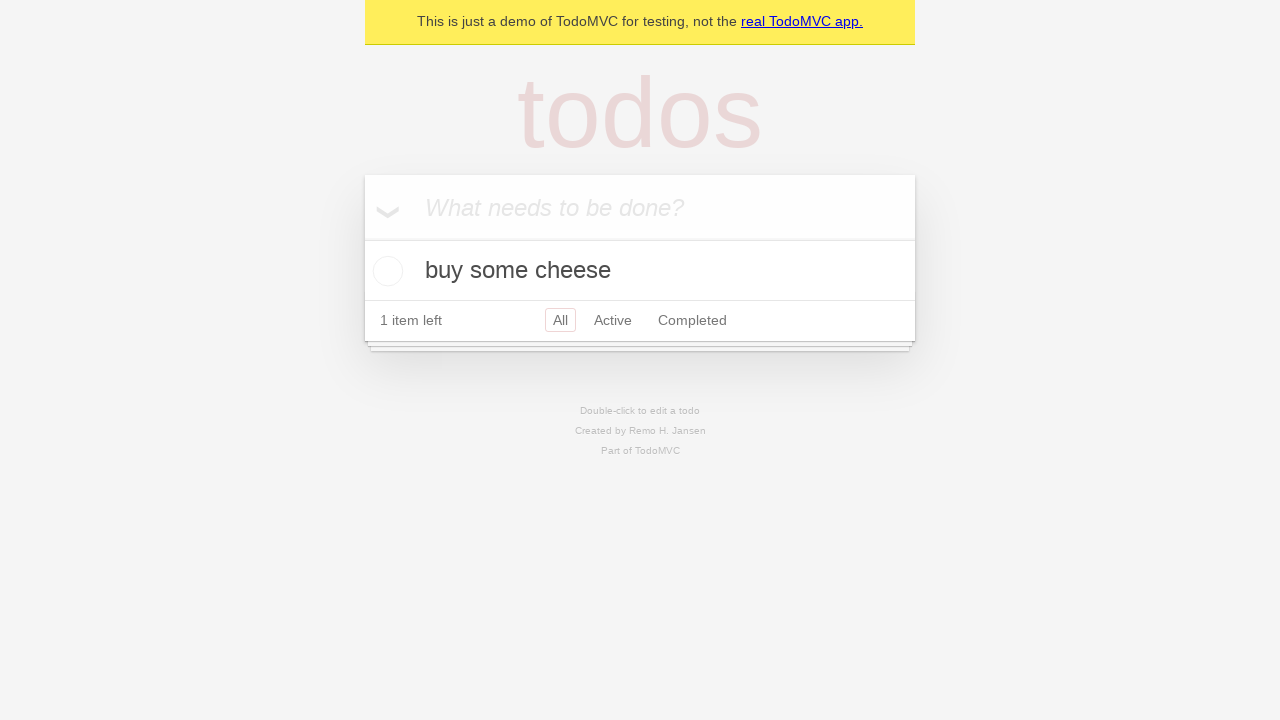

Filled input field with 'feed the cat' on internal:attr=[placeholder="What needs to be done?"i]
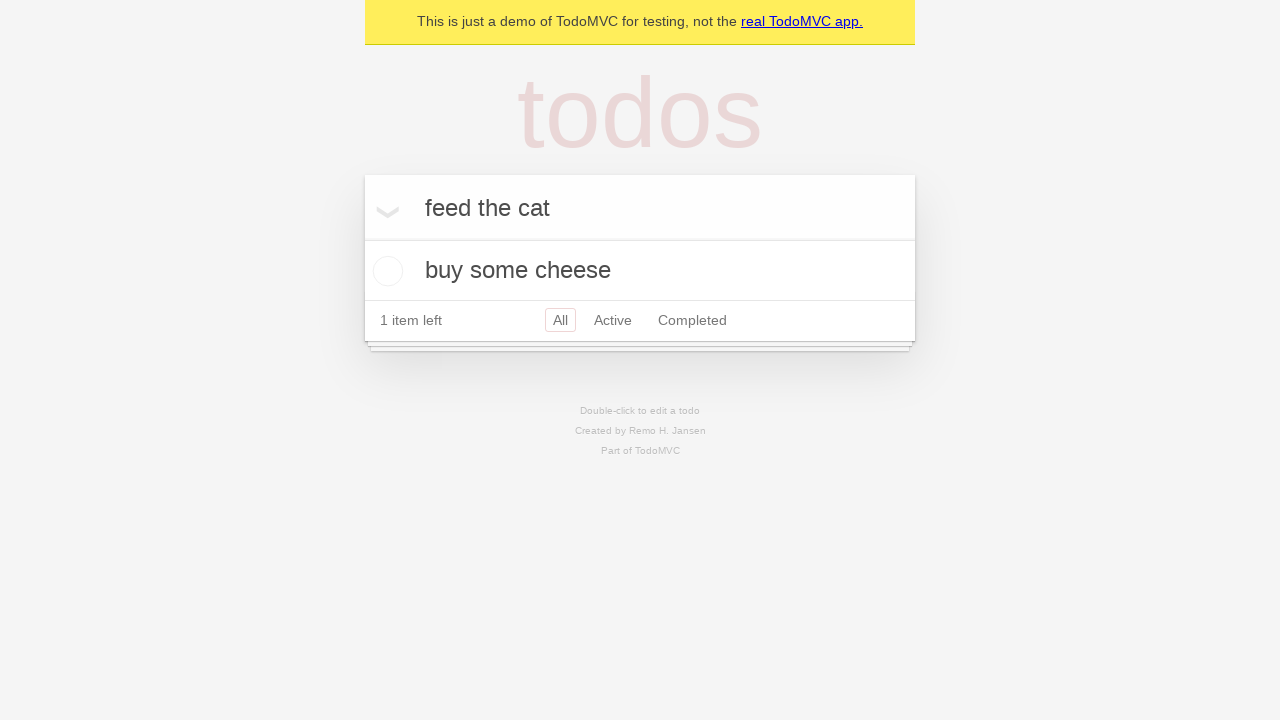

Pressed Enter to add 'feed the cat' to the todo list on internal:attr=[placeholder="What needs to be done?"i]
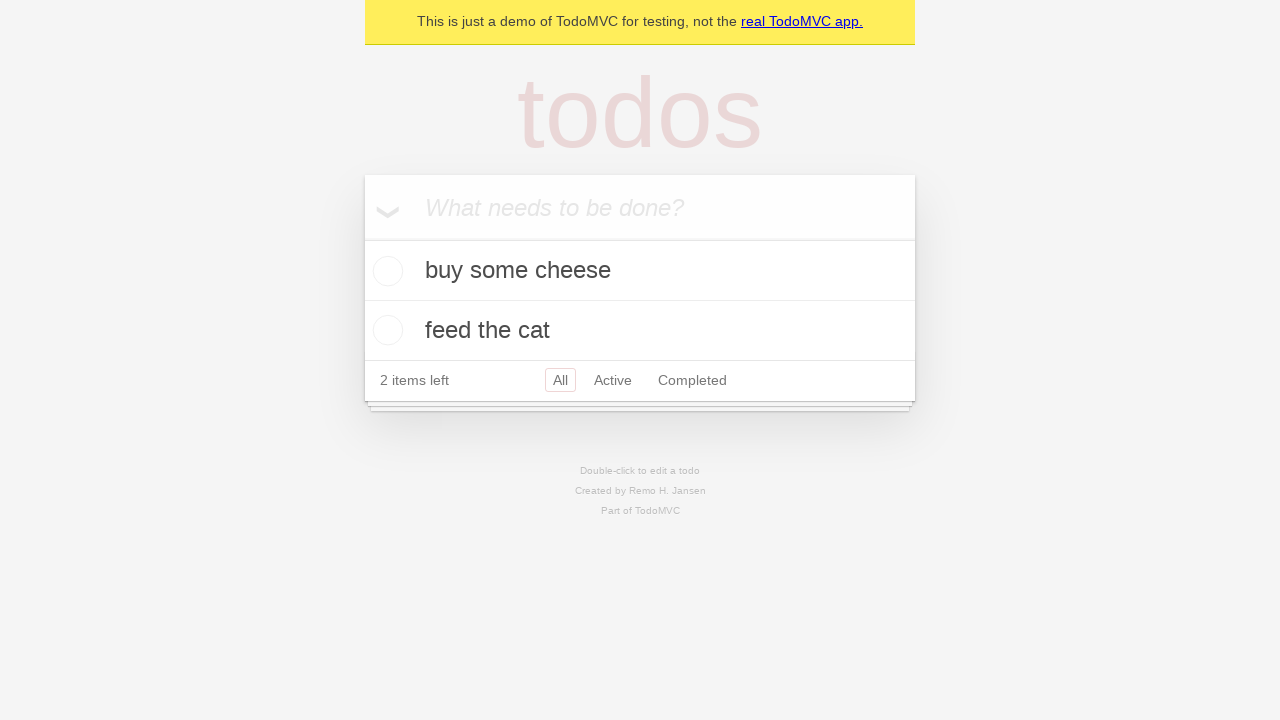

Filled input field with 'book a doctors appointment' on internal:attr=[placeholder="What needs to be done?"i]
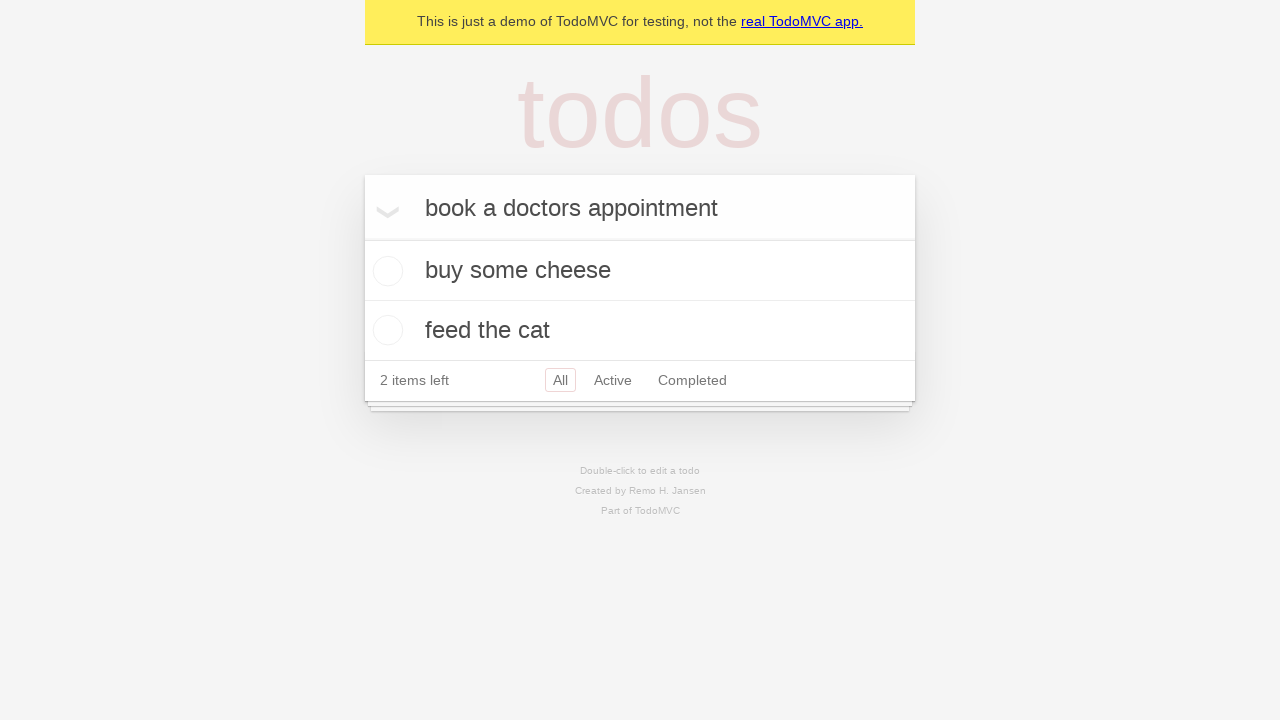

Pressed Enter to add 'book a doctors appointment' to the todo list on internal:attr=[placeholder="What needs to be done?"i]
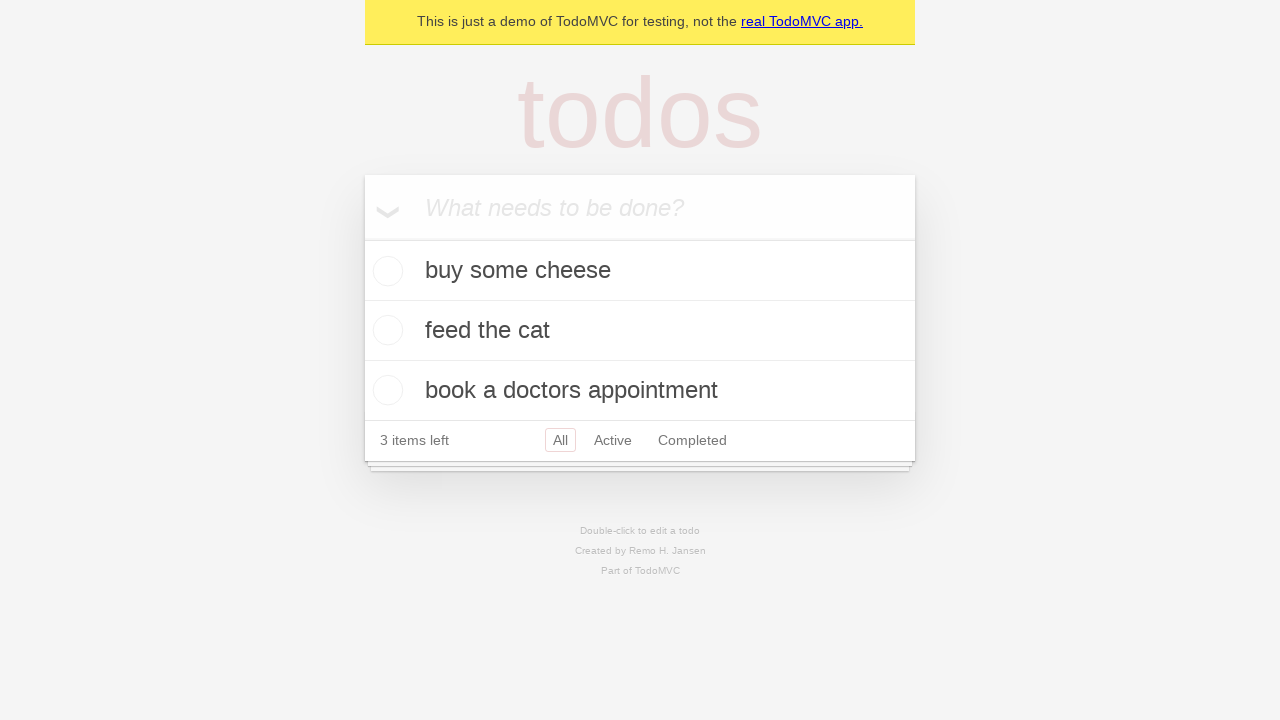

Verified that '3 items left' counter is displayed
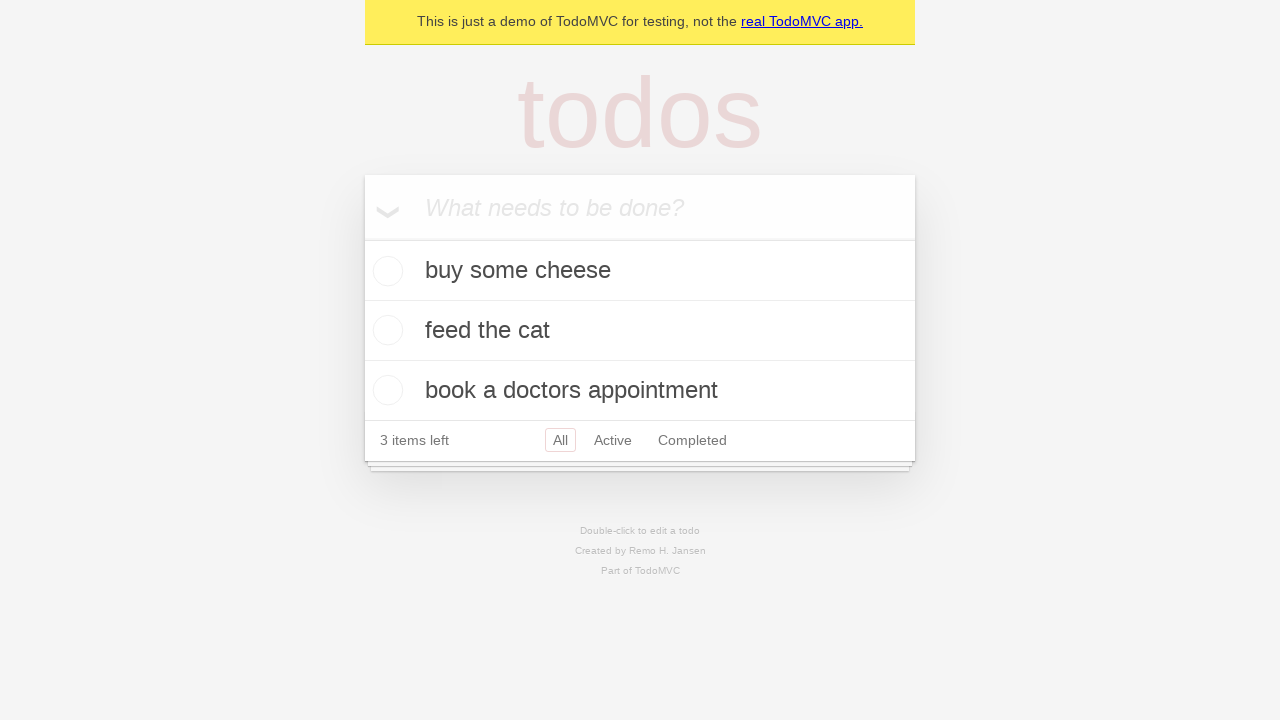

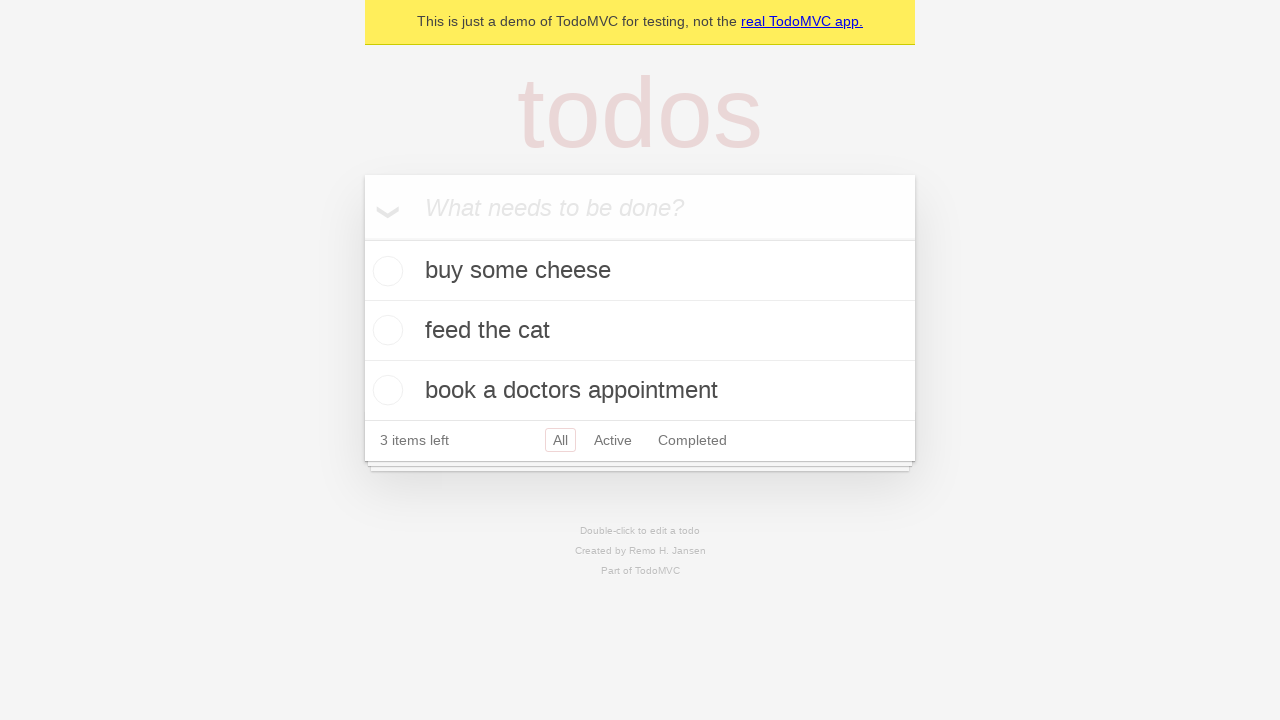